Tests alert handling functionality by entering a name, triggering both a simple alert and a confirmation dialog, accepting the first alert and dismissing the second

Starting URL: https://rahulshettyacademy.com/AutomationPractice/

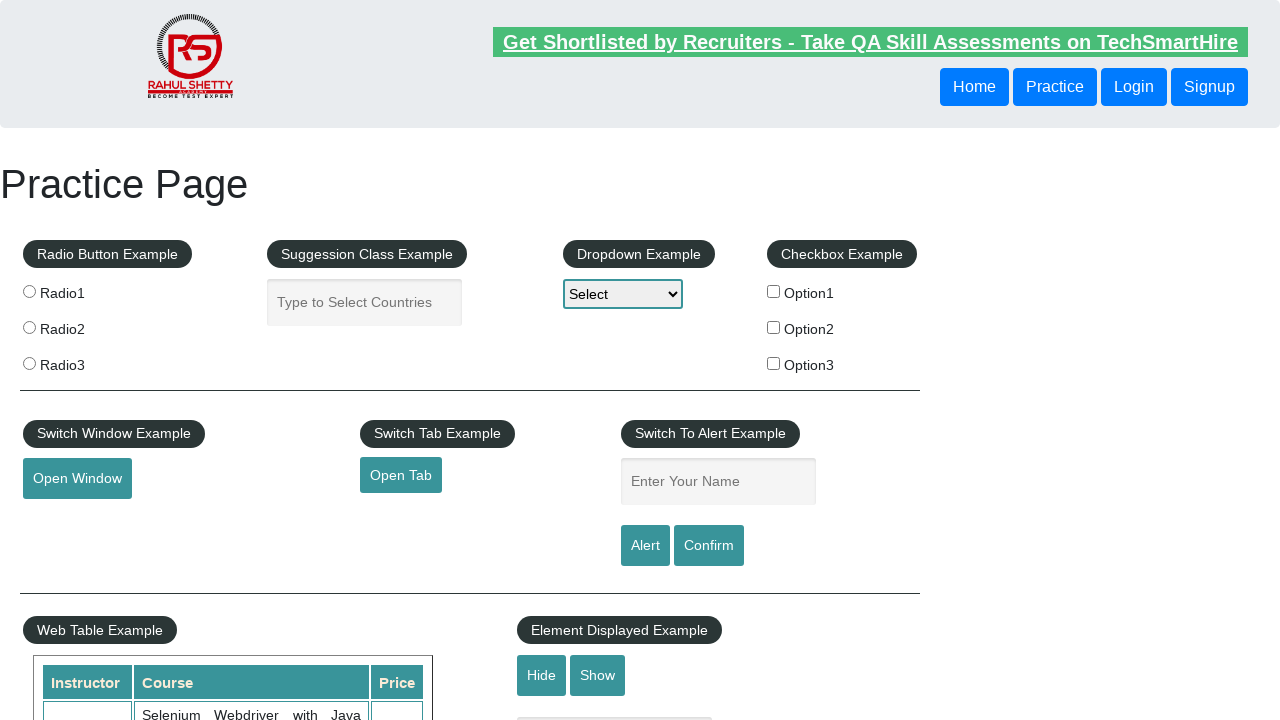

Filled name field with 'aravind' on #name
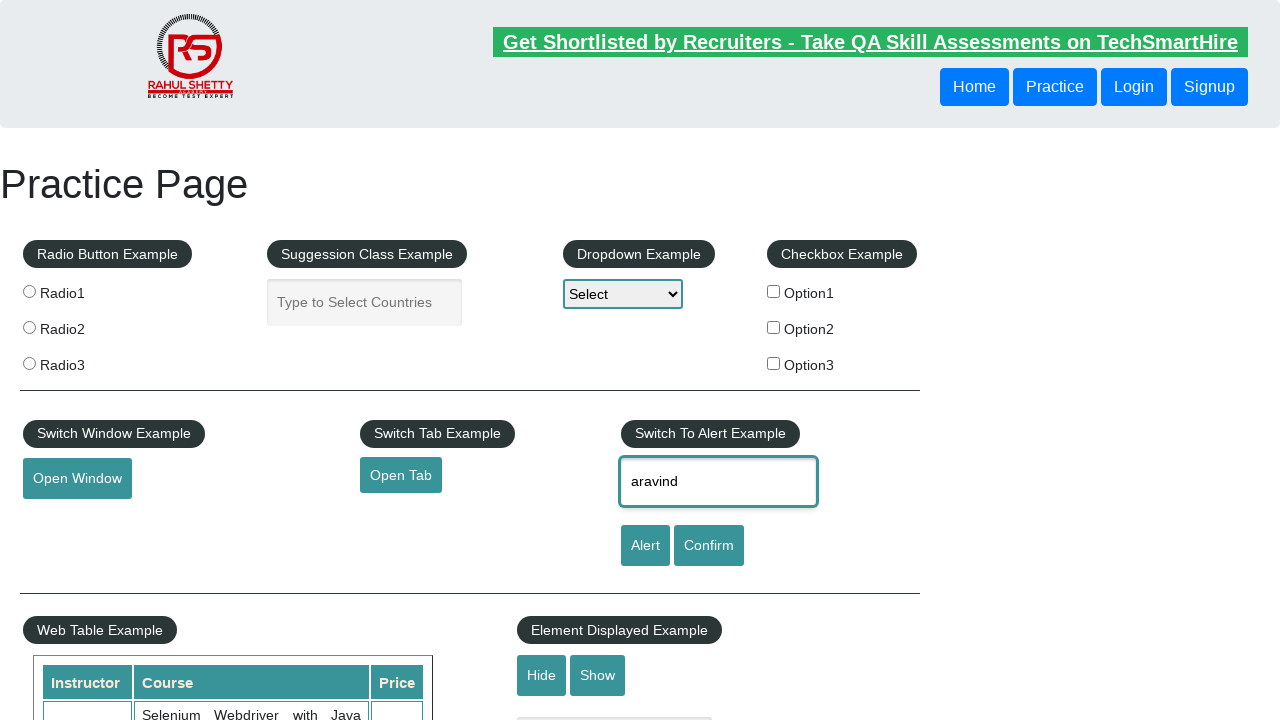

Clicked button to trigger simple alert at (645, 546) on #alertbtn
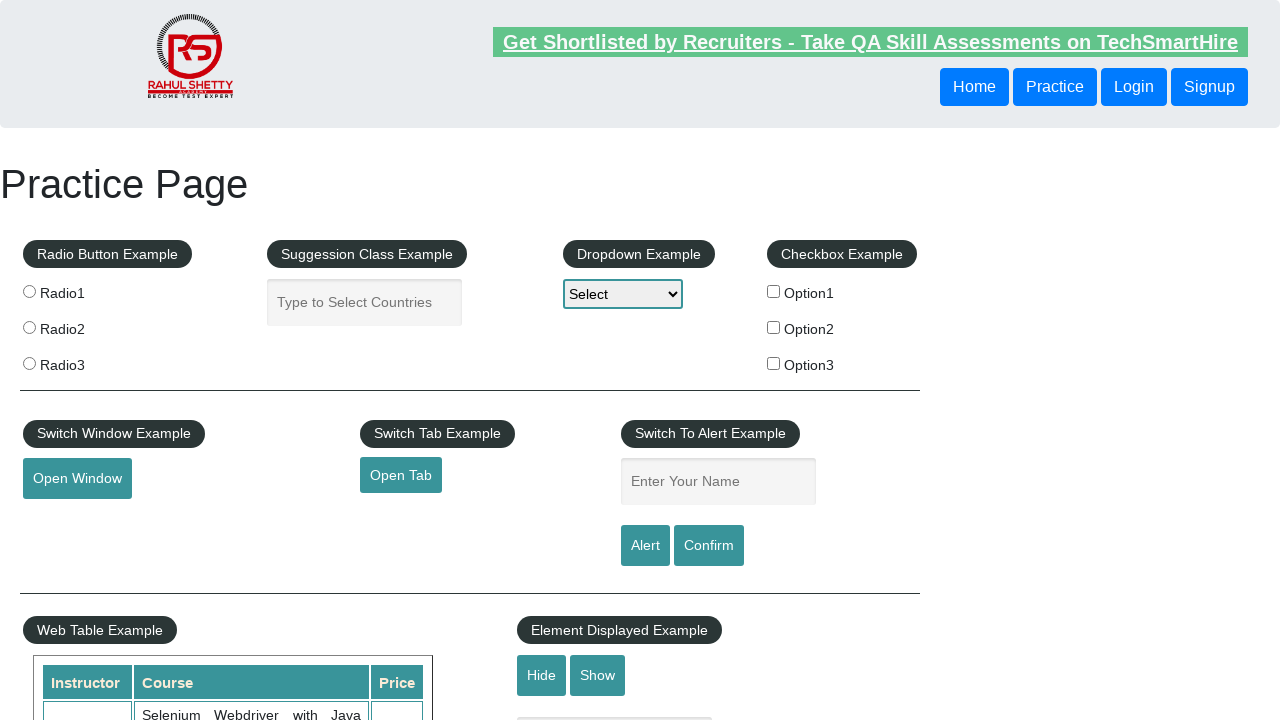

Set up dialog handler to accept alerts
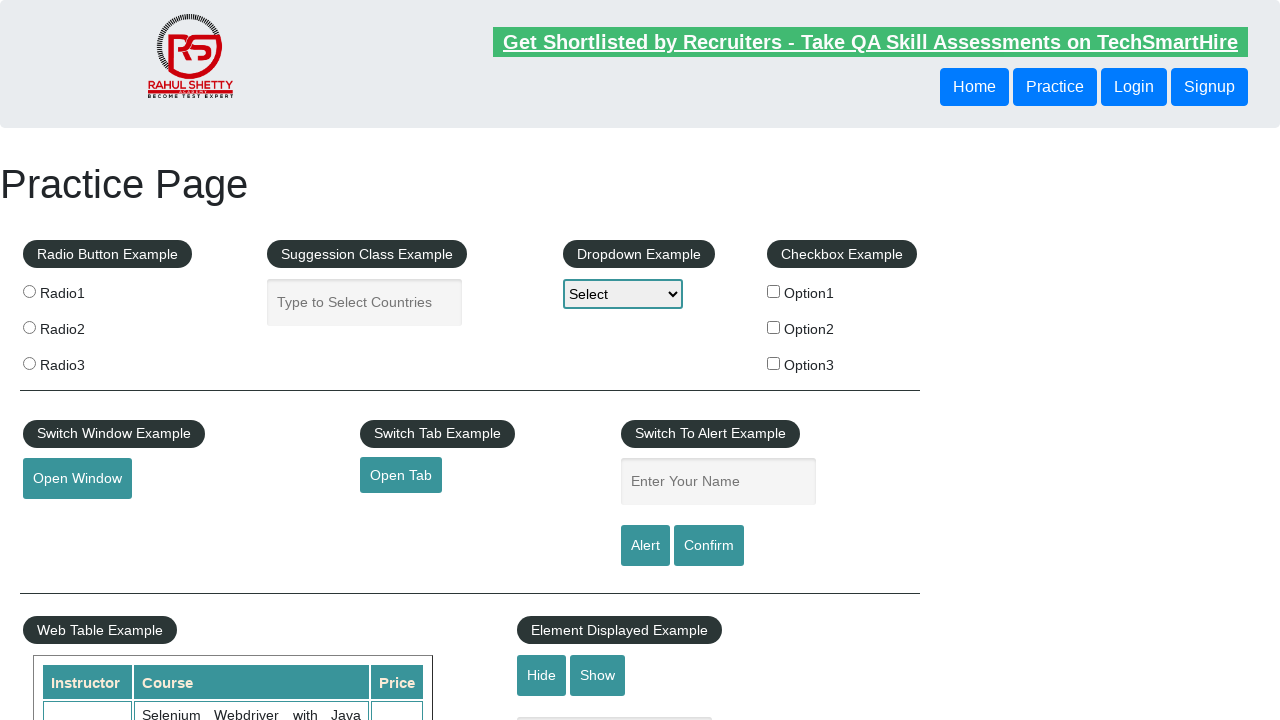

Waited for alert processing
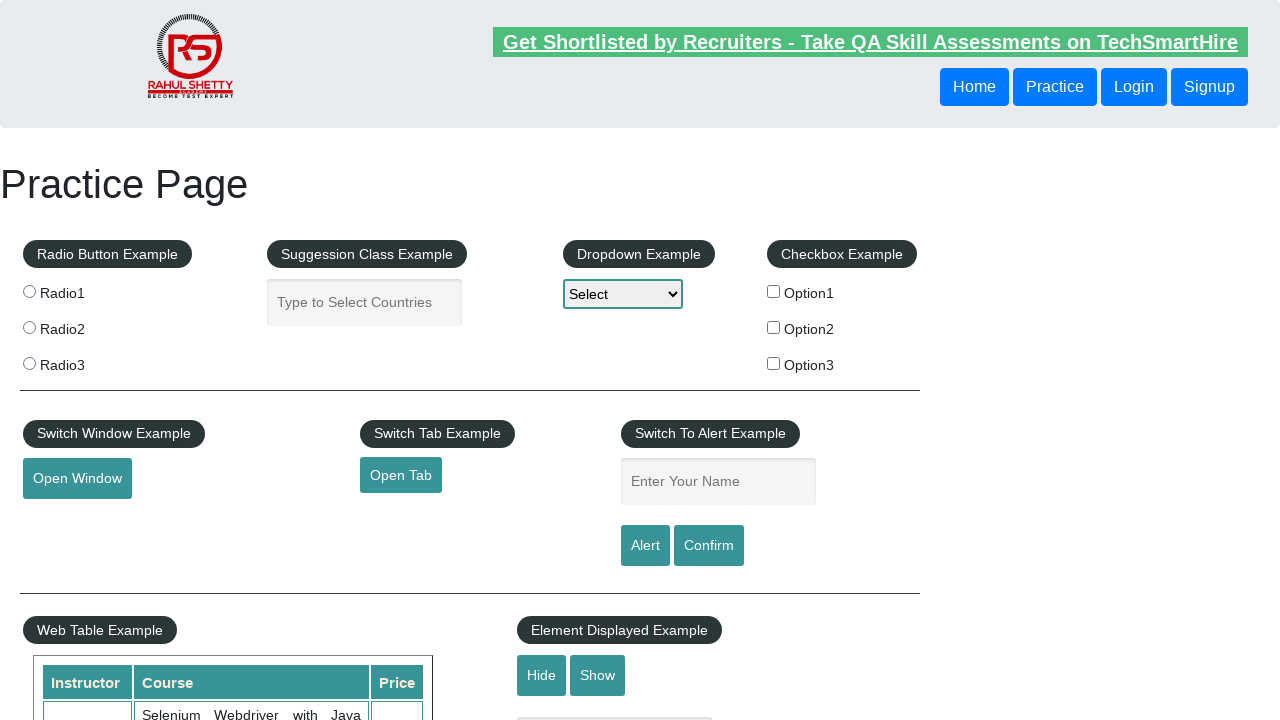

Filled name field with 'aravind' again on #name
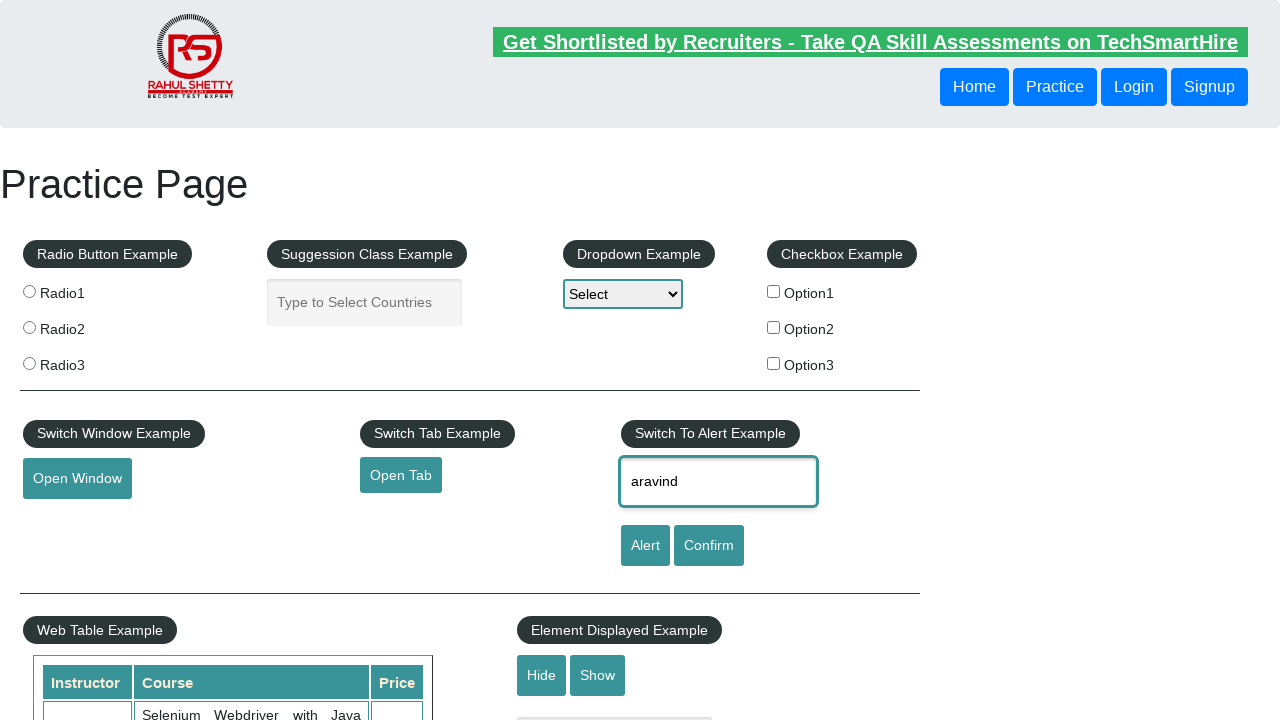

Set up dialog handler to dismiss confirmation dialogs
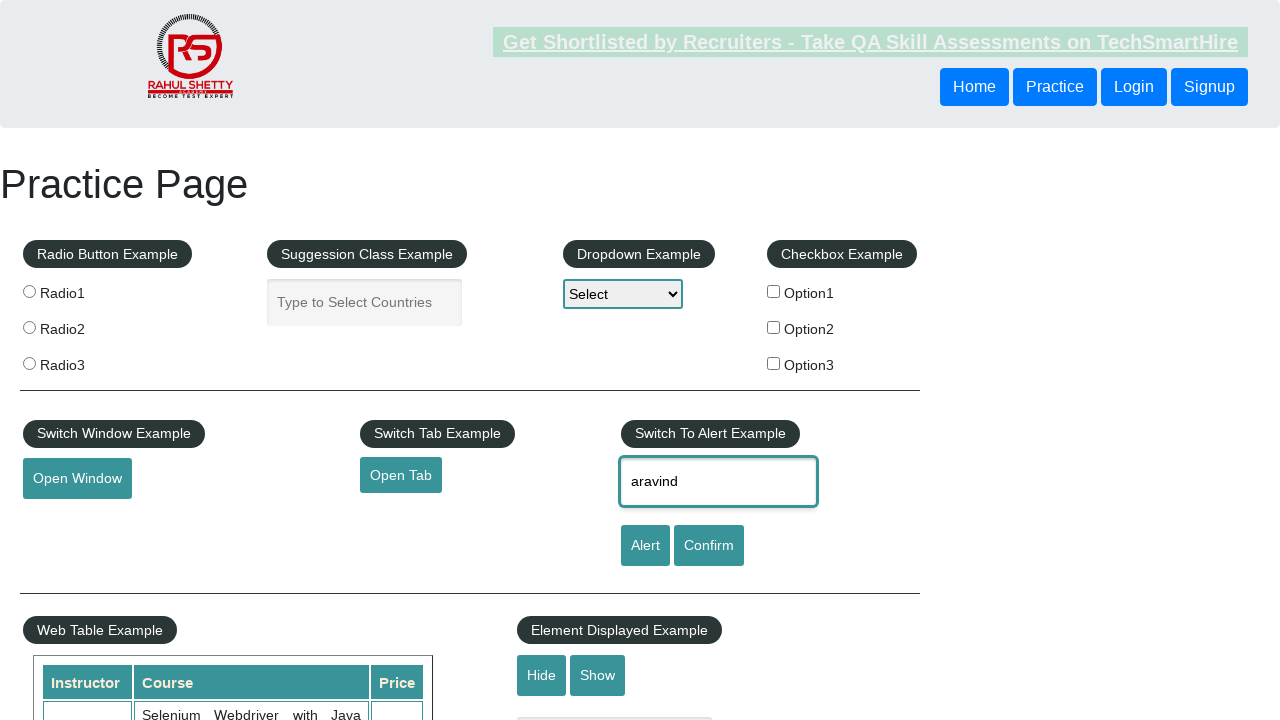

Clicked button to trigger confirmation dialog at (709, 546) on #confirmbtn
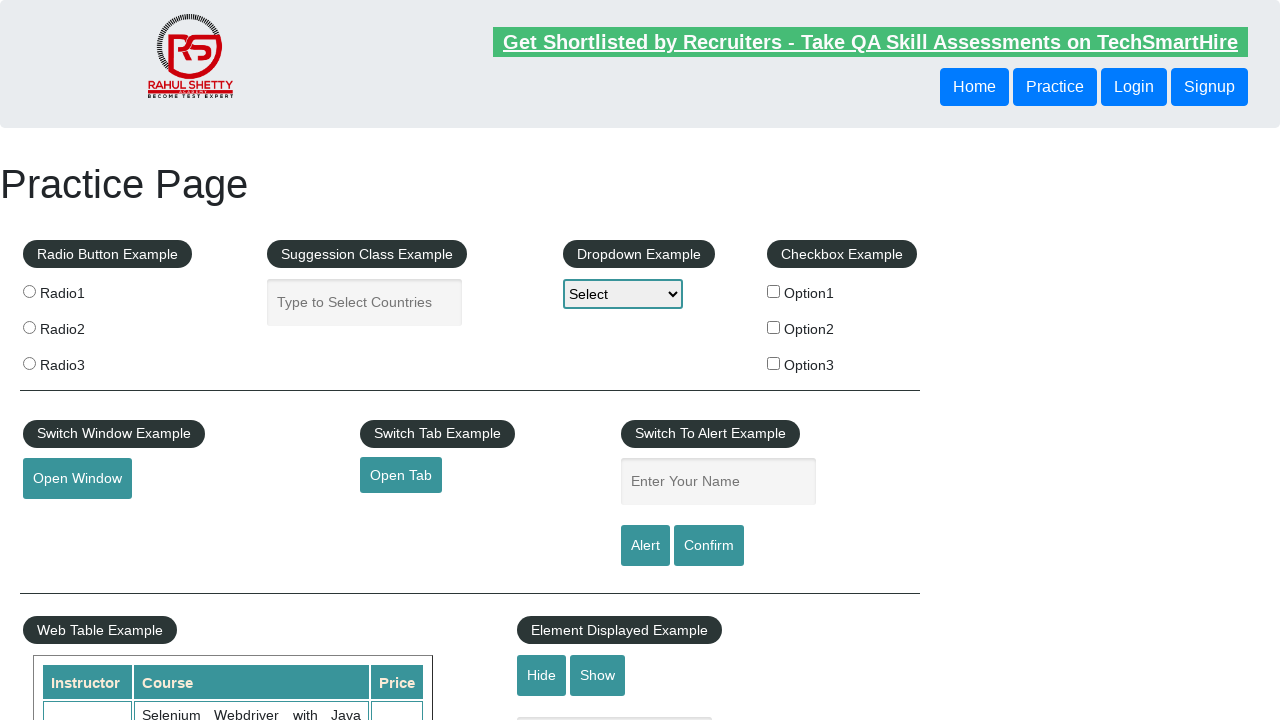

Waited for confirmation dialog processing
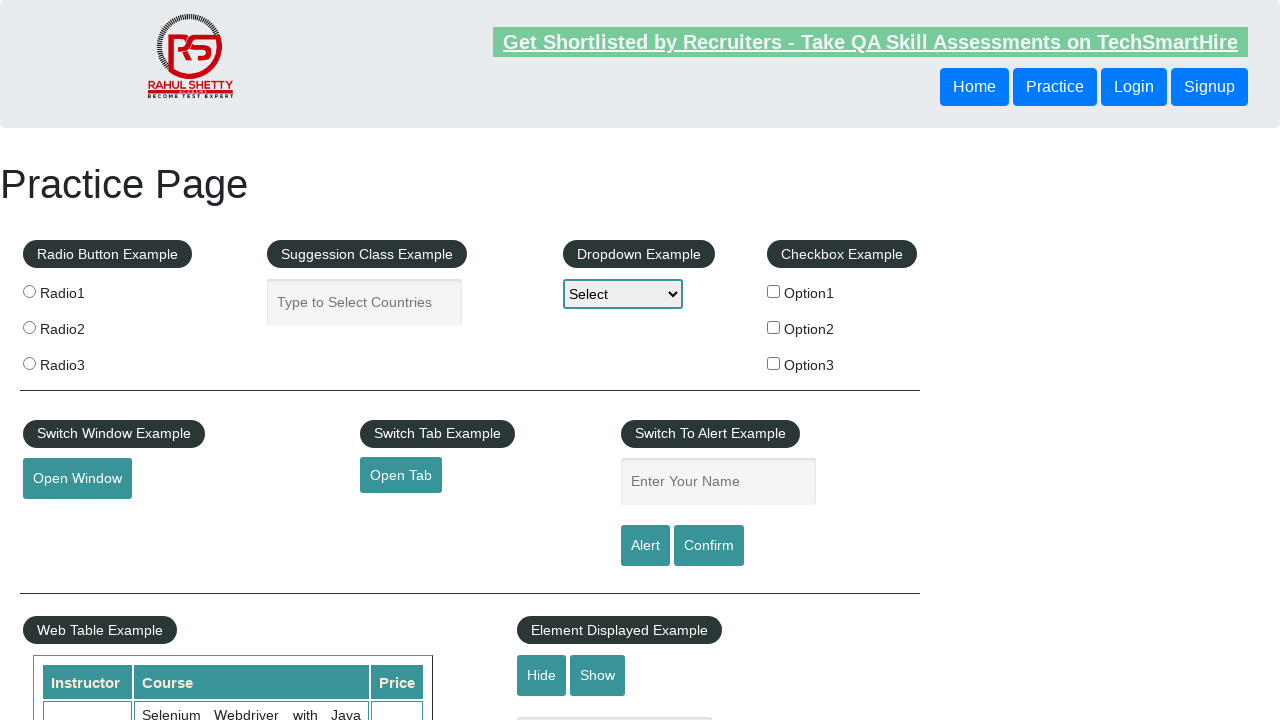

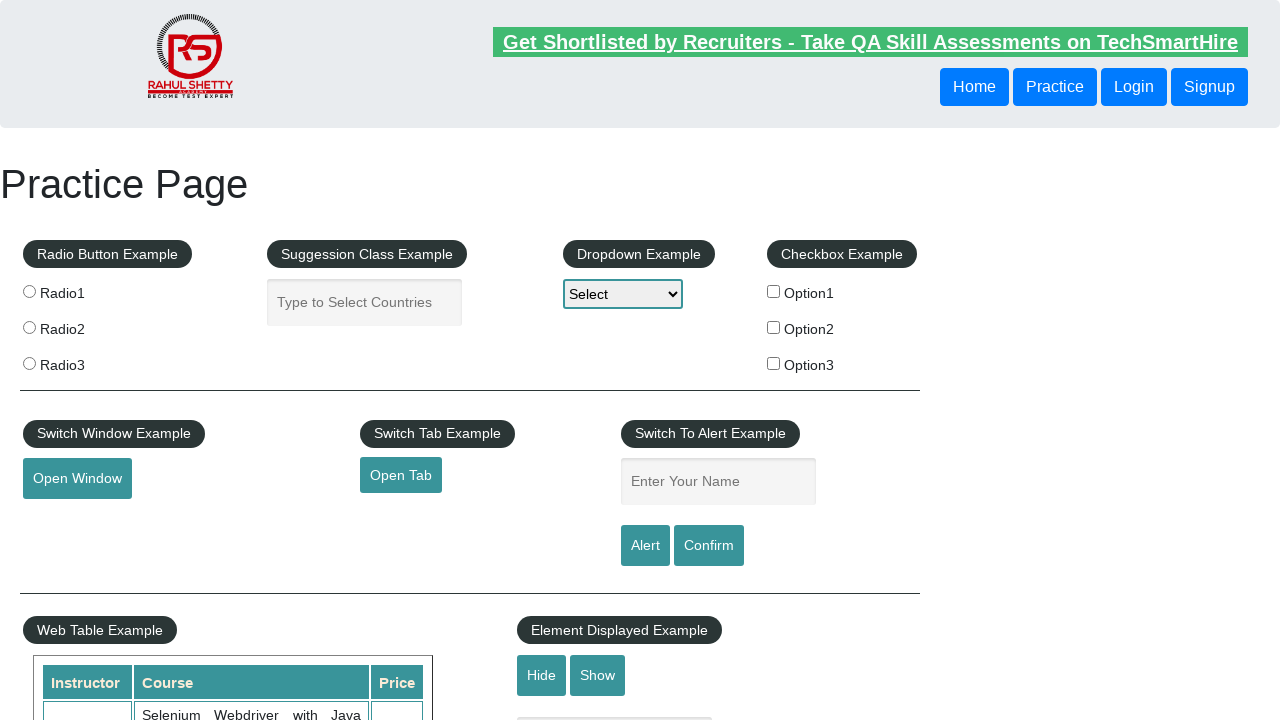